Navigates to the Selenium website, maximizes the browser window, and verifies the current URL can be retrieved.

Starting URL: https://www.selenium.dev/

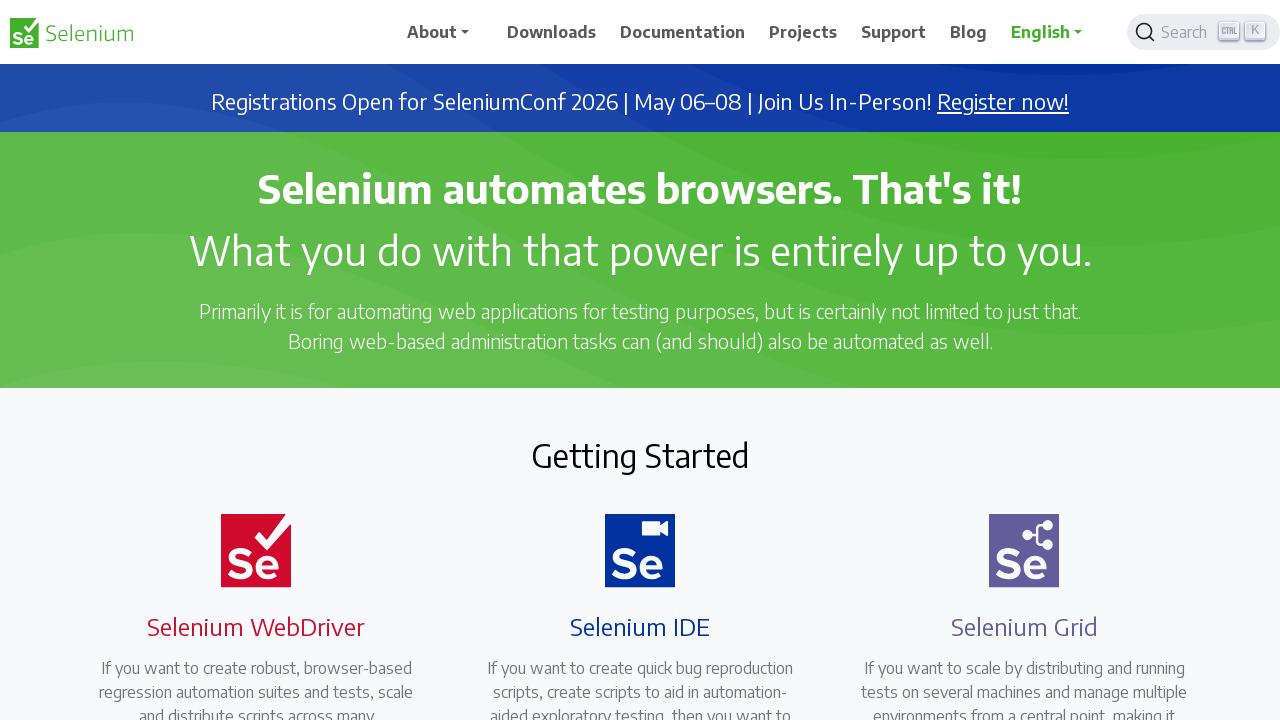

Set browser viewport to 1920x1080
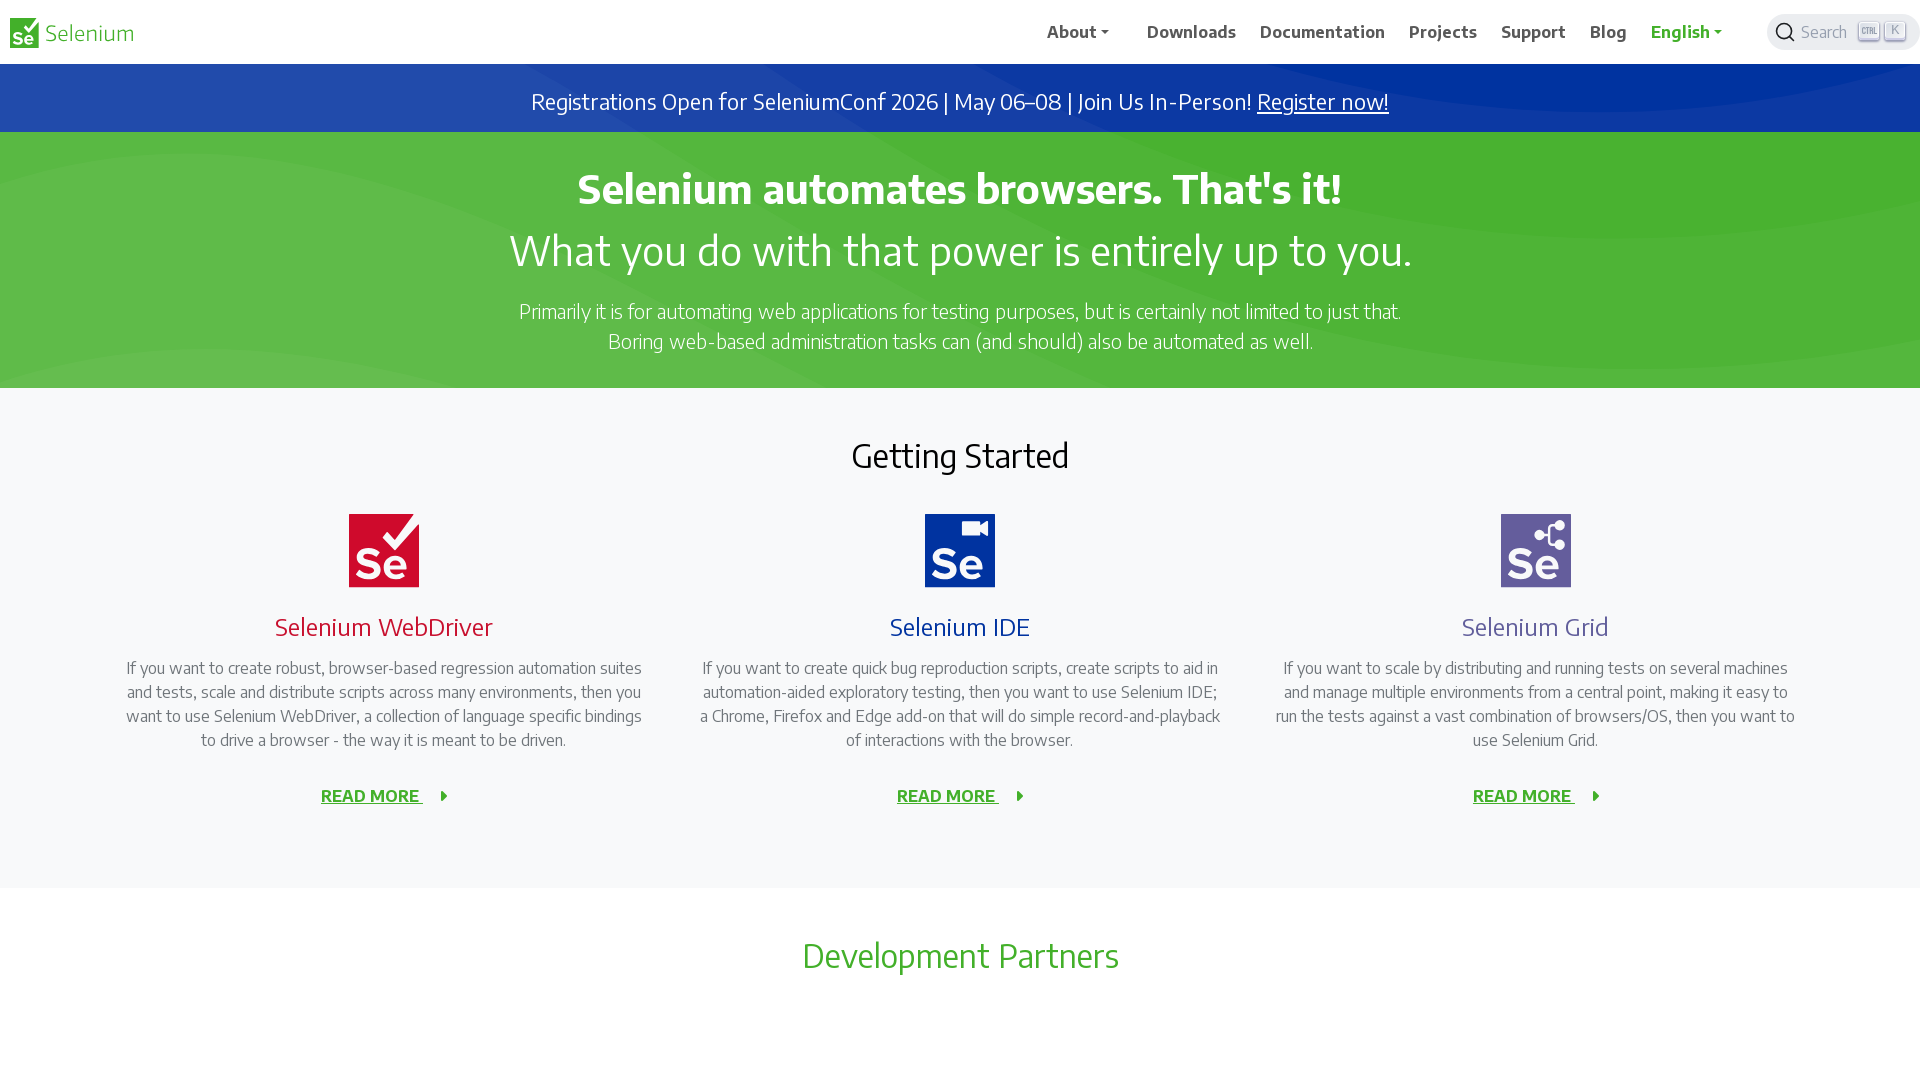

Retrieved current URL: https://www.selenium.dev/
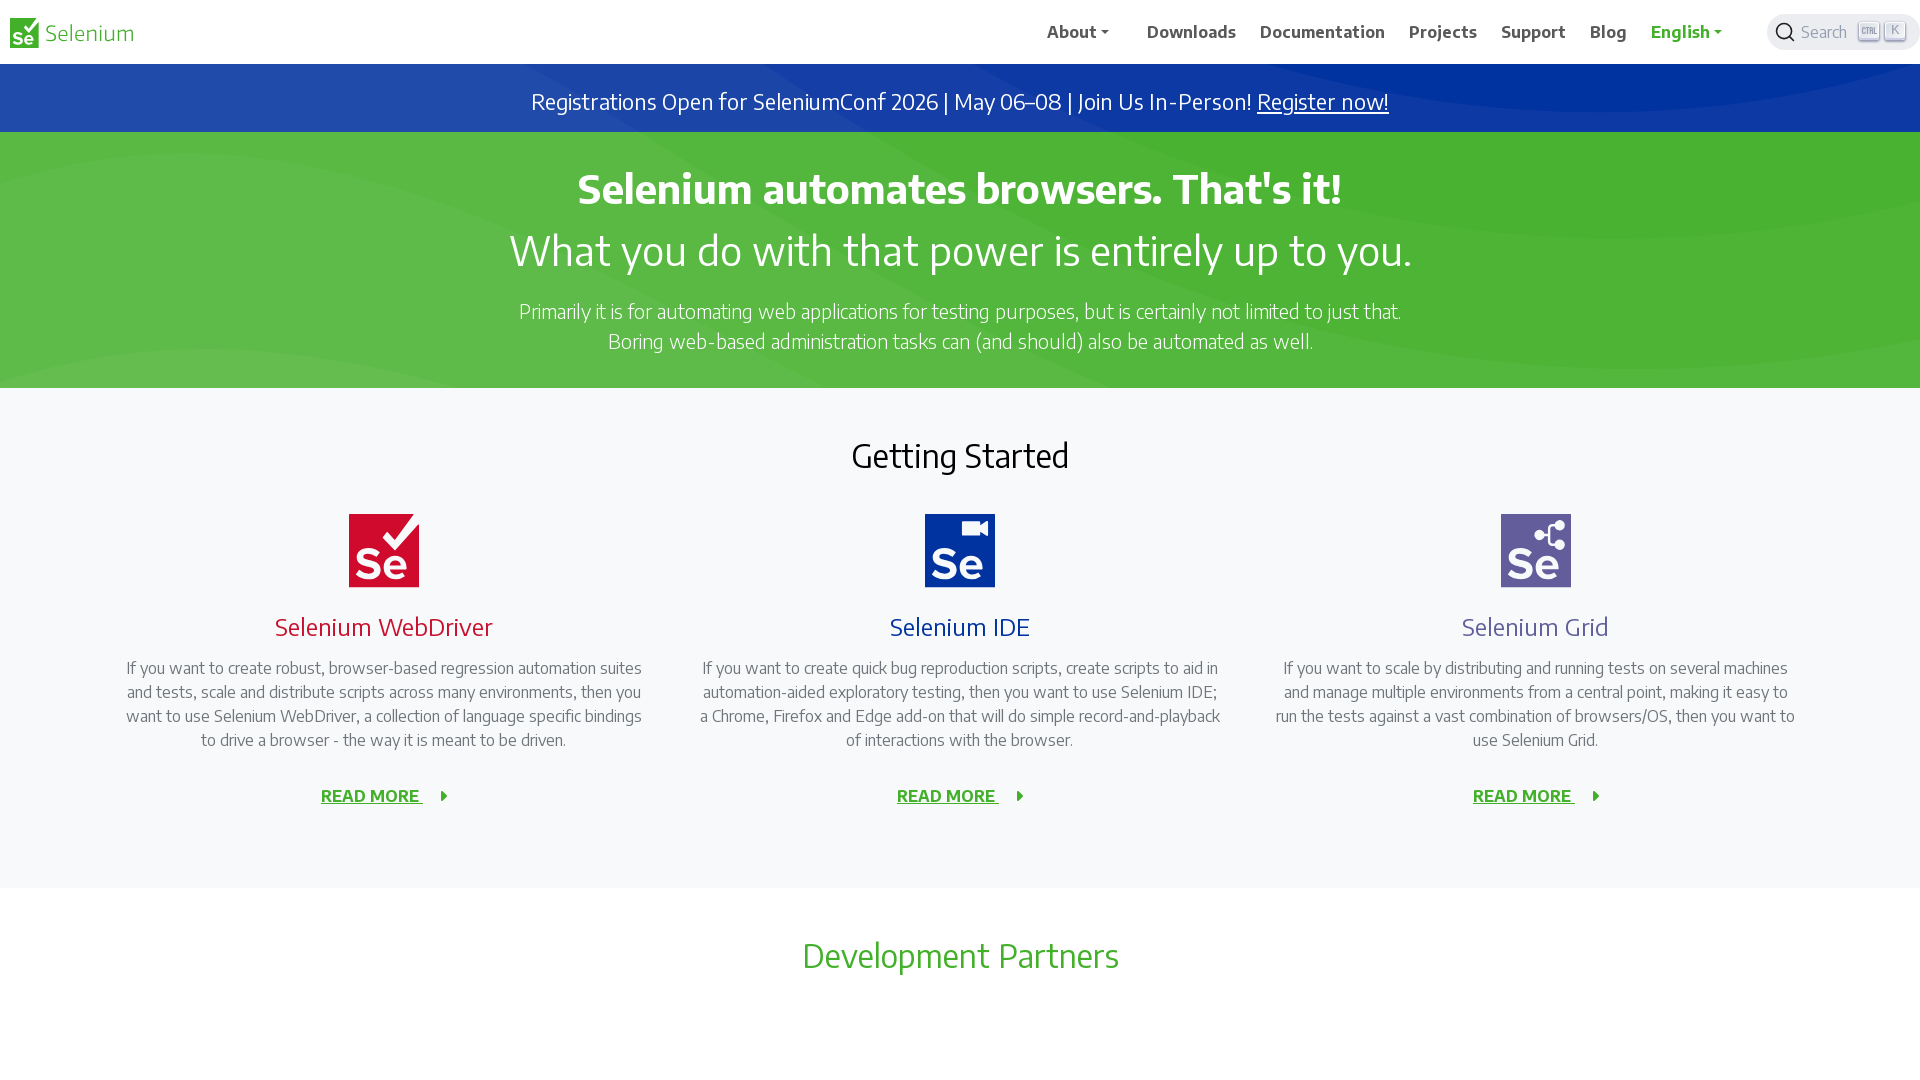

Printed current URL to console
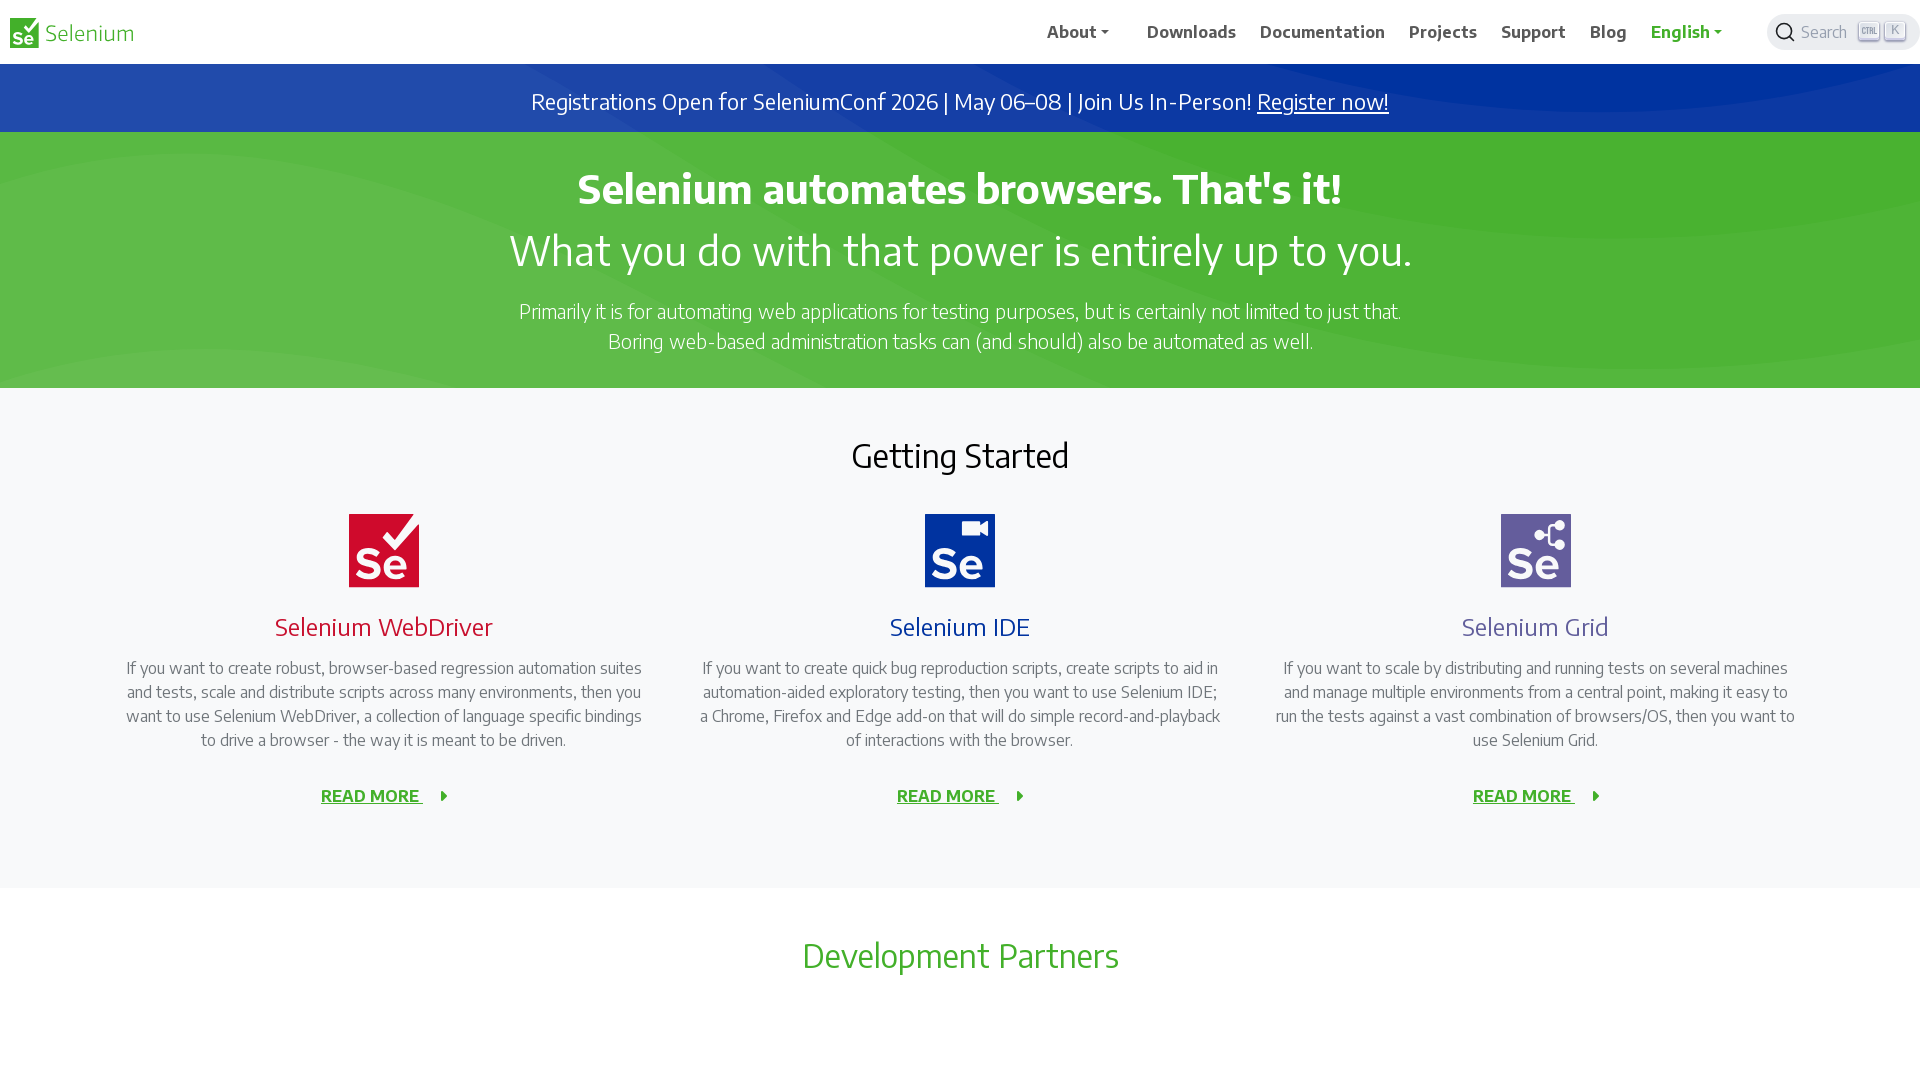

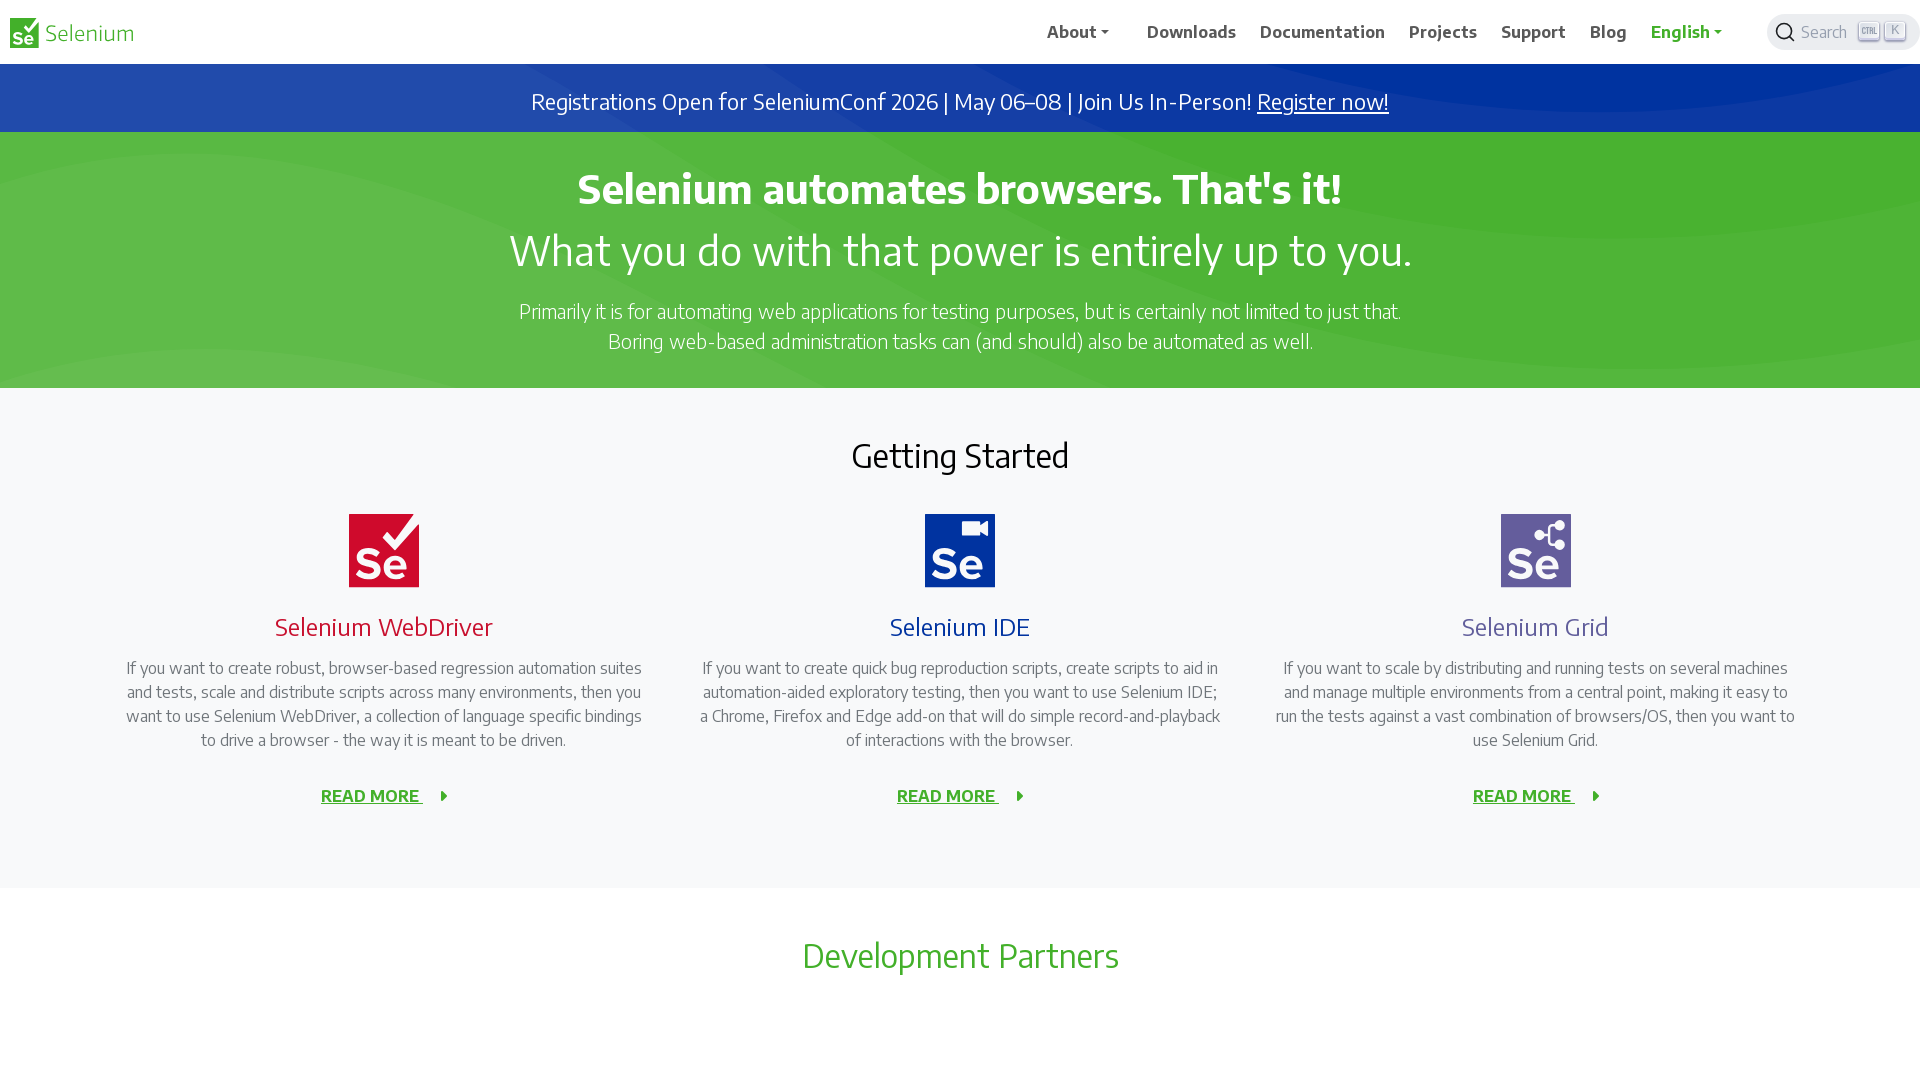